Navigates to the WebdriverIO website to verify it loads correctly. The original script demonstrated emulation features, but the core browser automation is simply loading the page.

Starting URL: https://webdriver.io

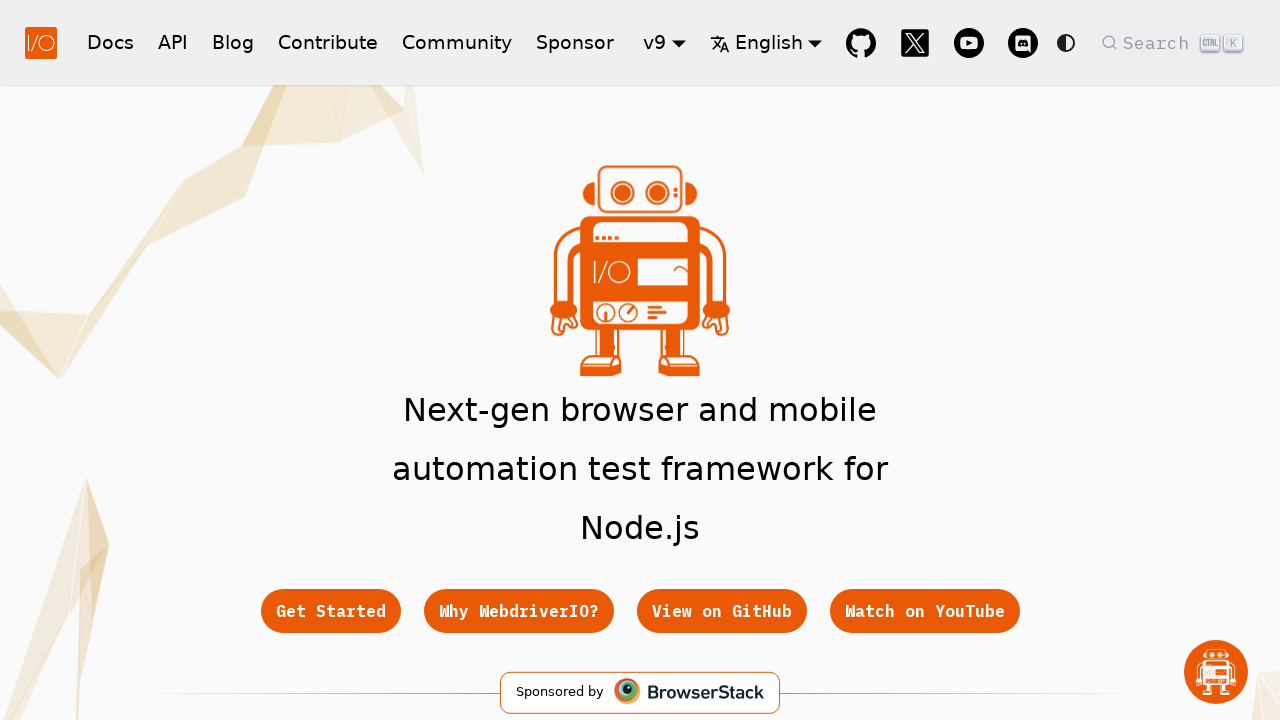

Navigated to WebdriverIO website
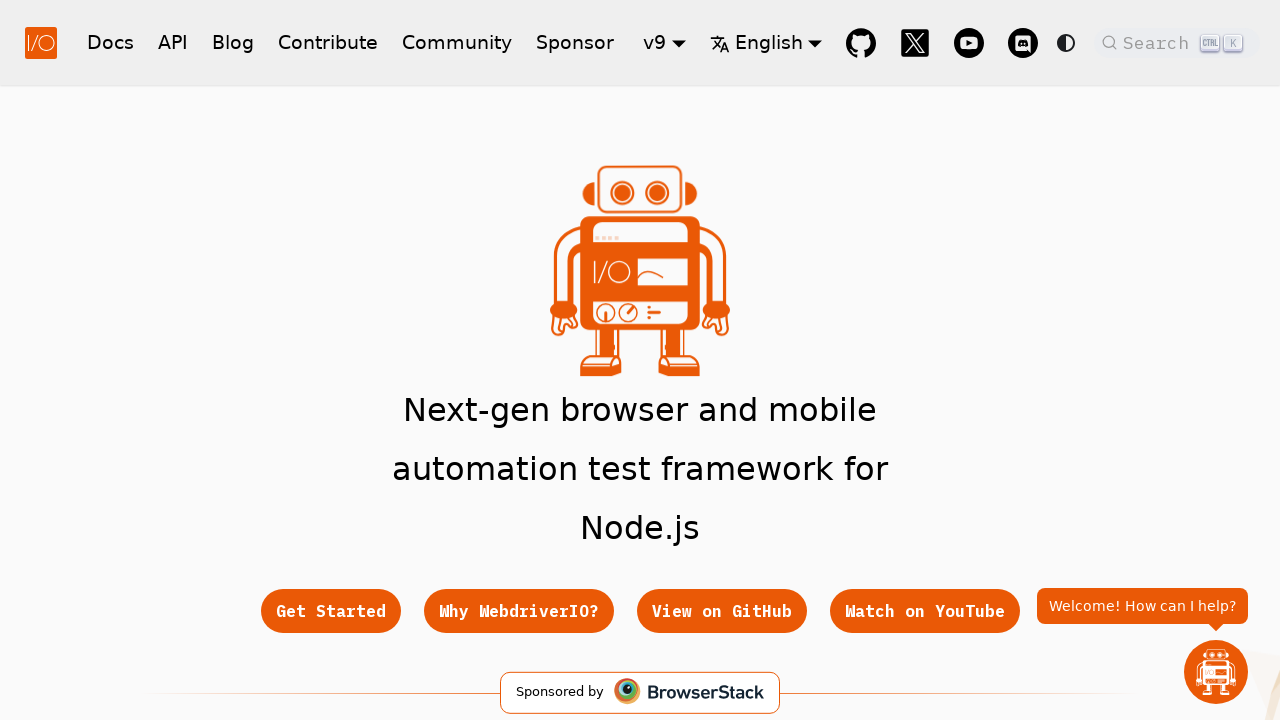

Page DOM content finished loading
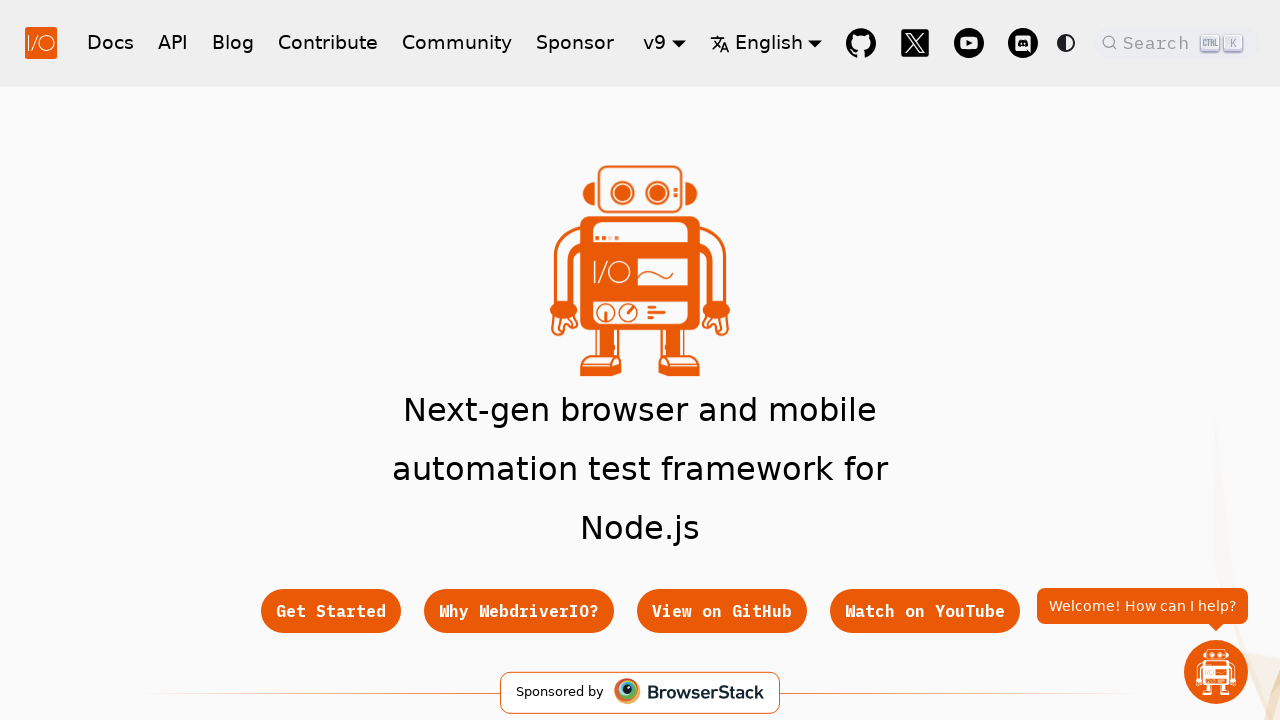

Body element is present, page fully loaded
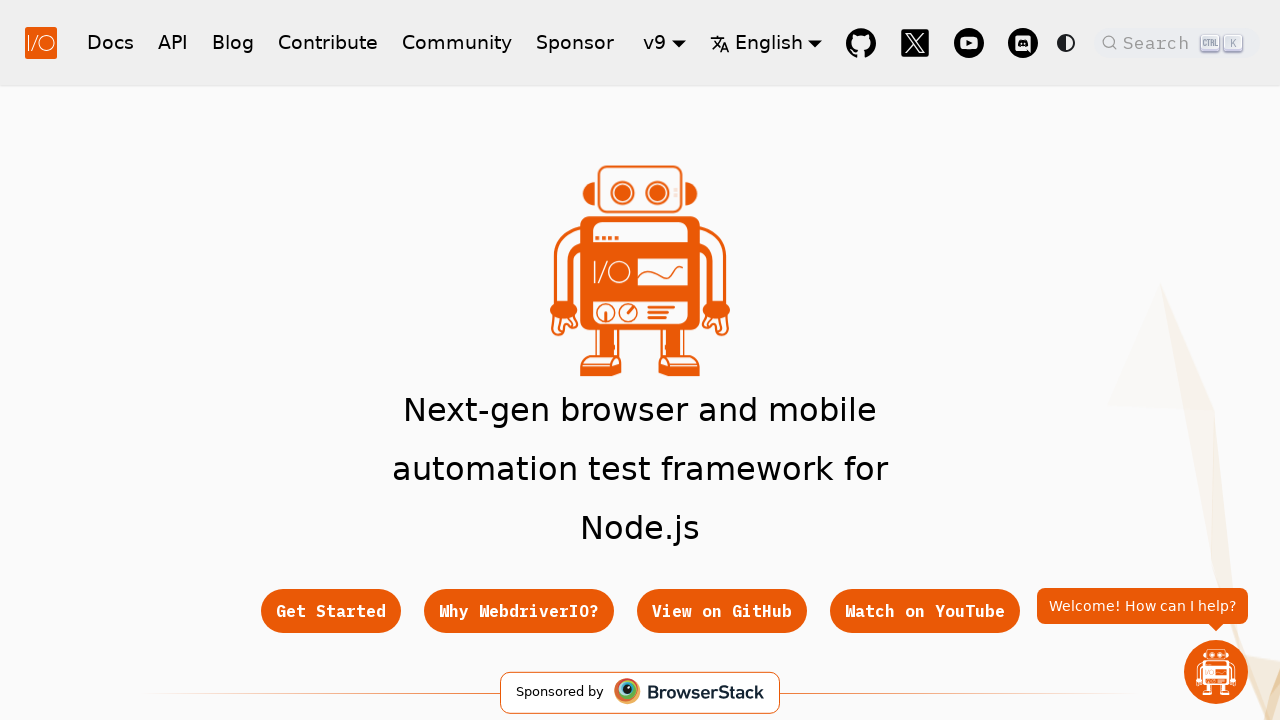

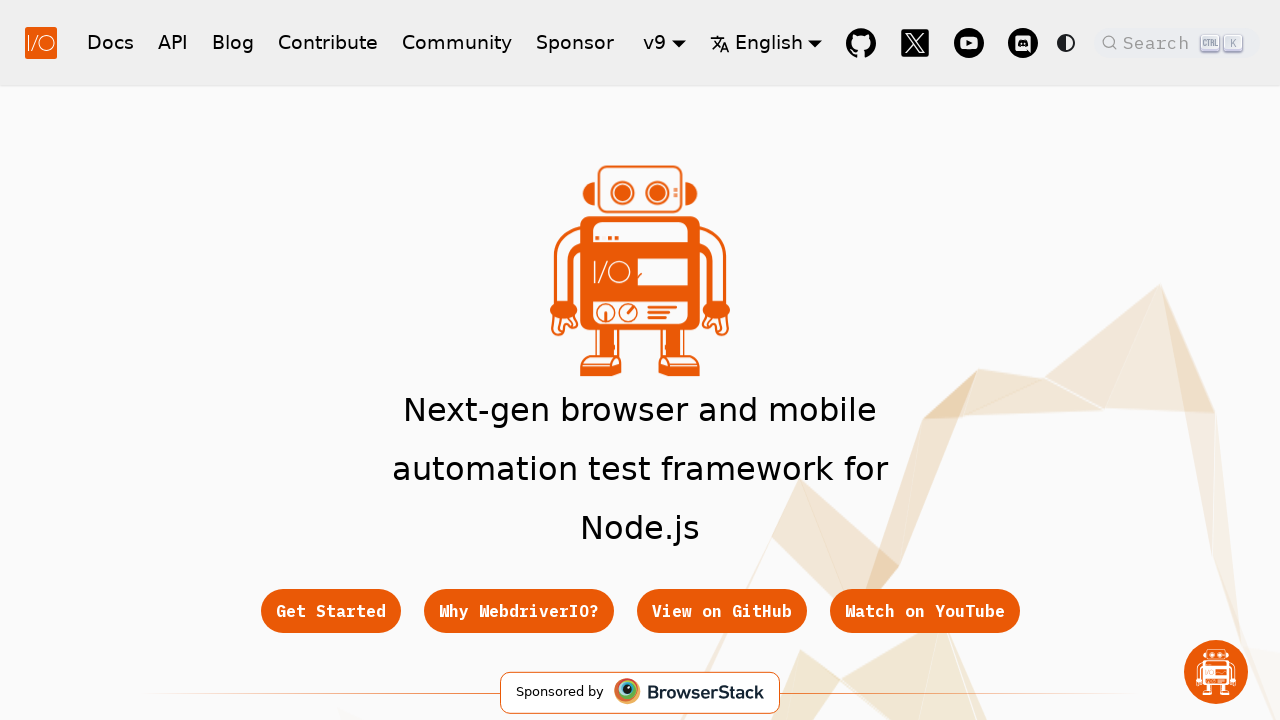